Tests selecting a radio button option

Starting URL: https://letcode.in/radio

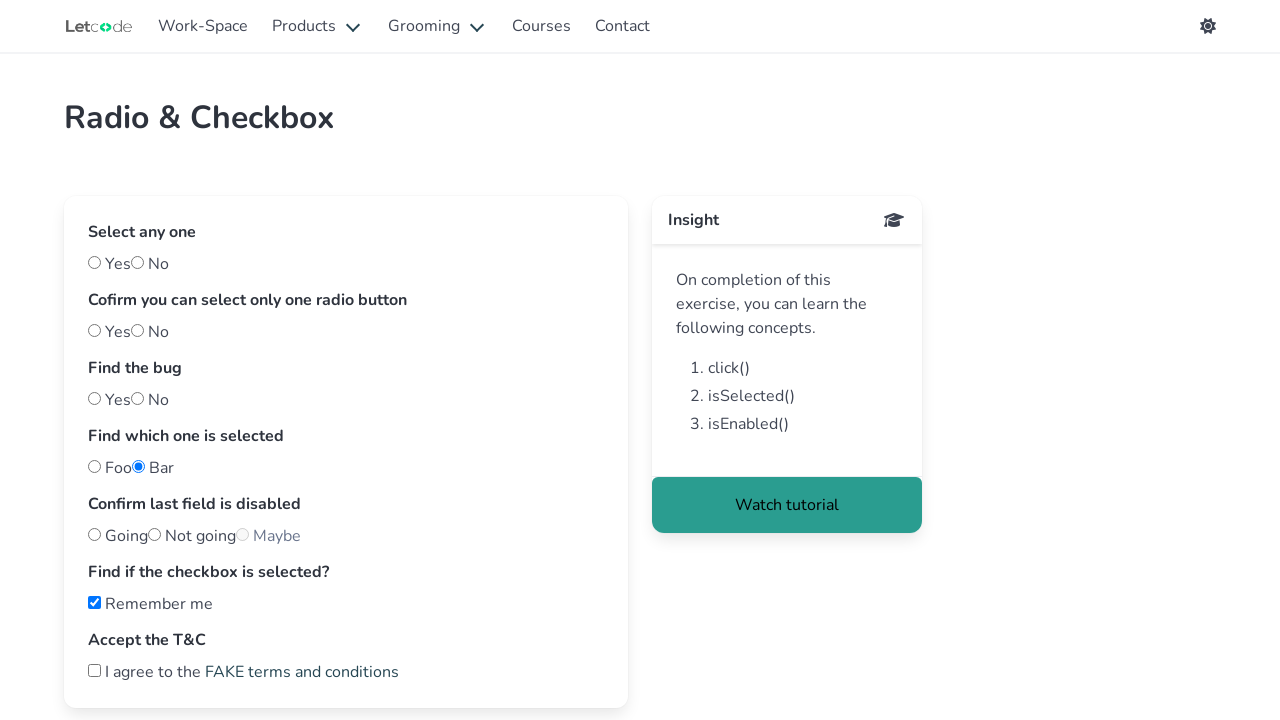

Navigated to radio button test page
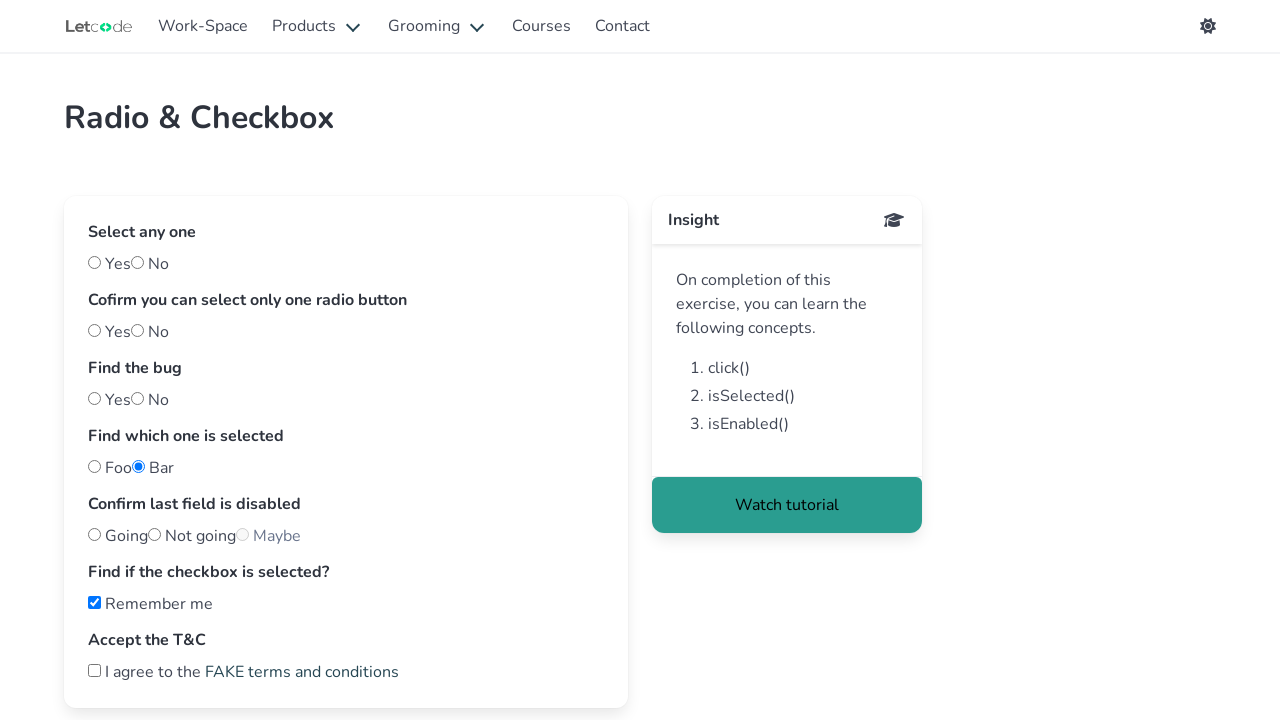

Clicked the 'Yes' radio button option at (94, 262) on input#yes
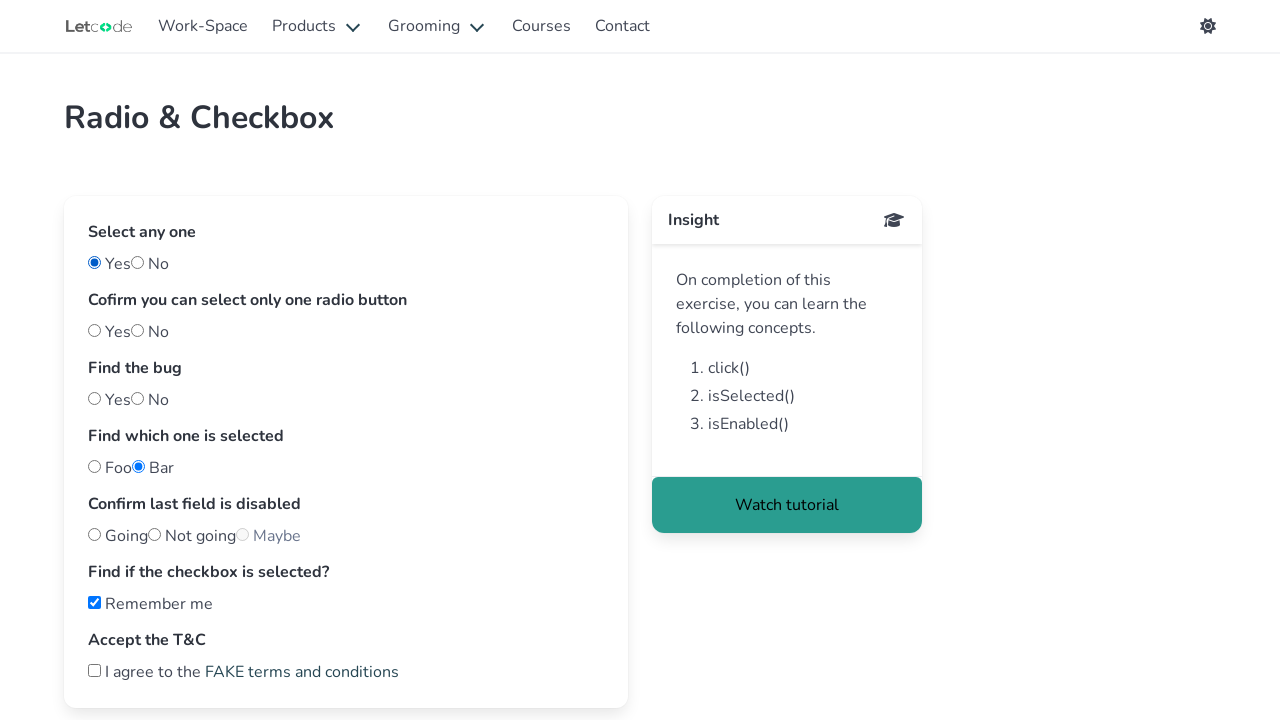

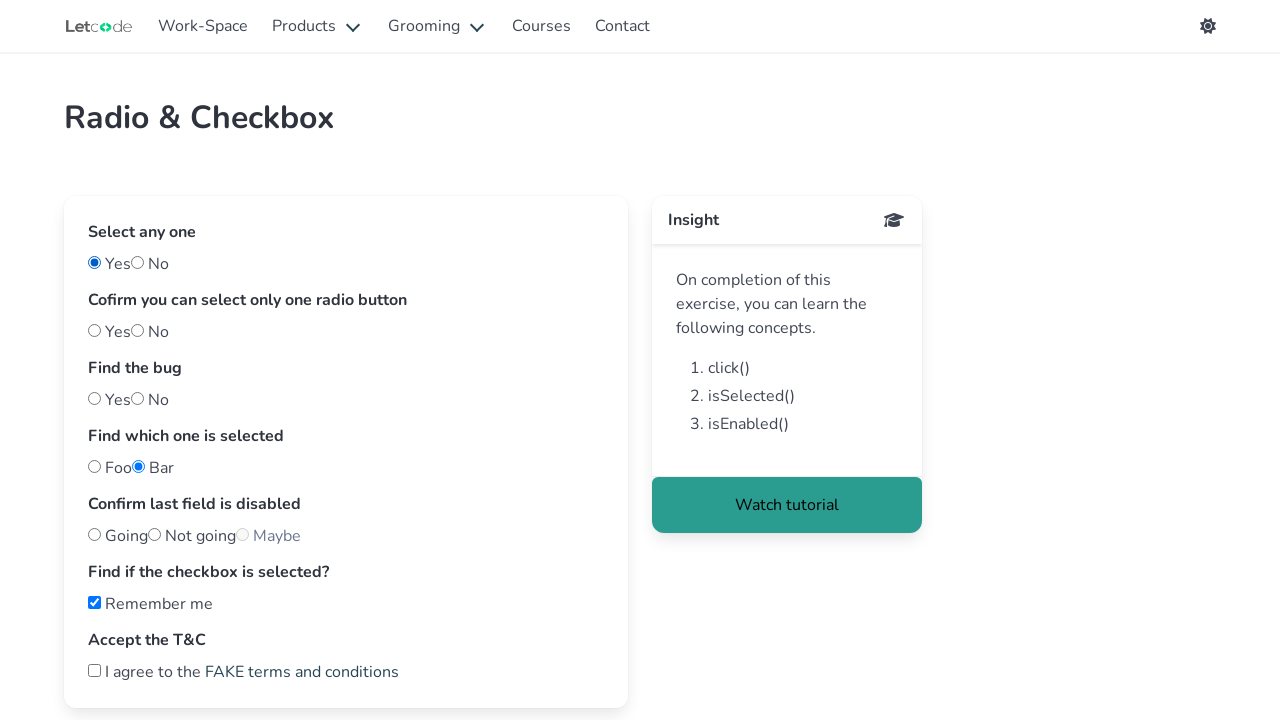